Tests radio button functionality by checking default selection and selecting age group if not already selected

Starting URL: https://www.leafground.com/radio.xhtml

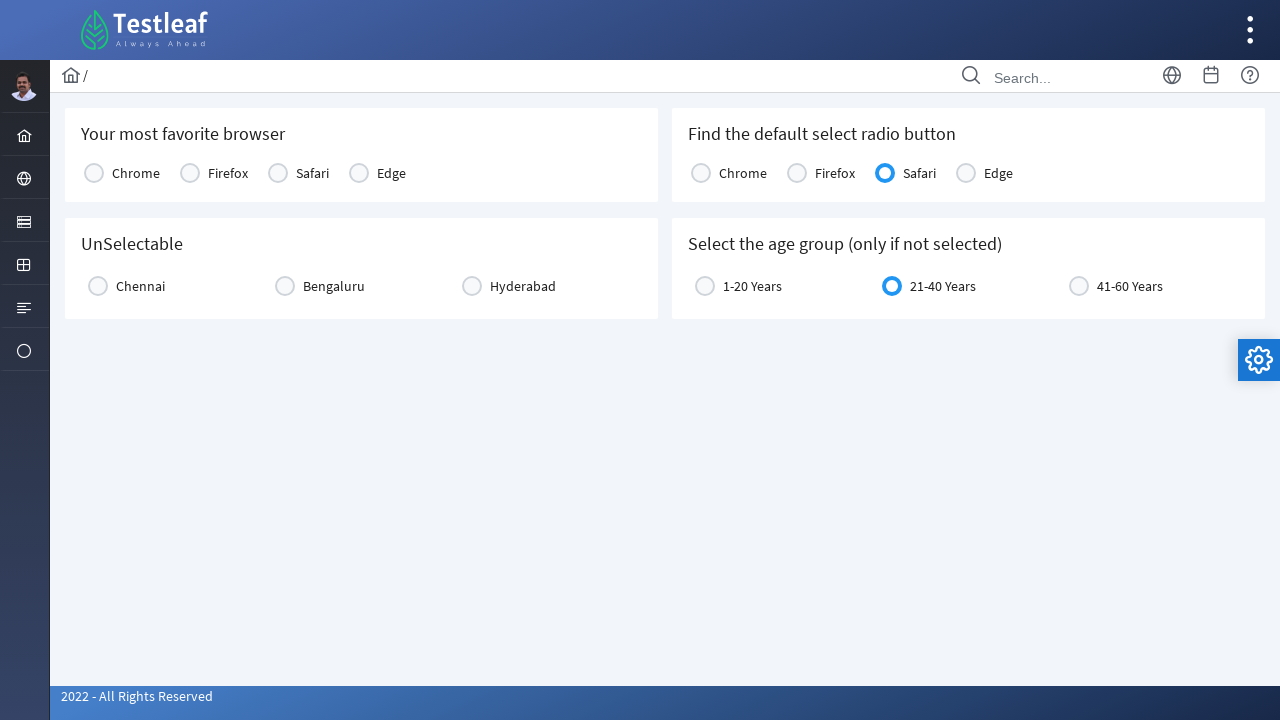

Checked if Chrome radio button is selected by default
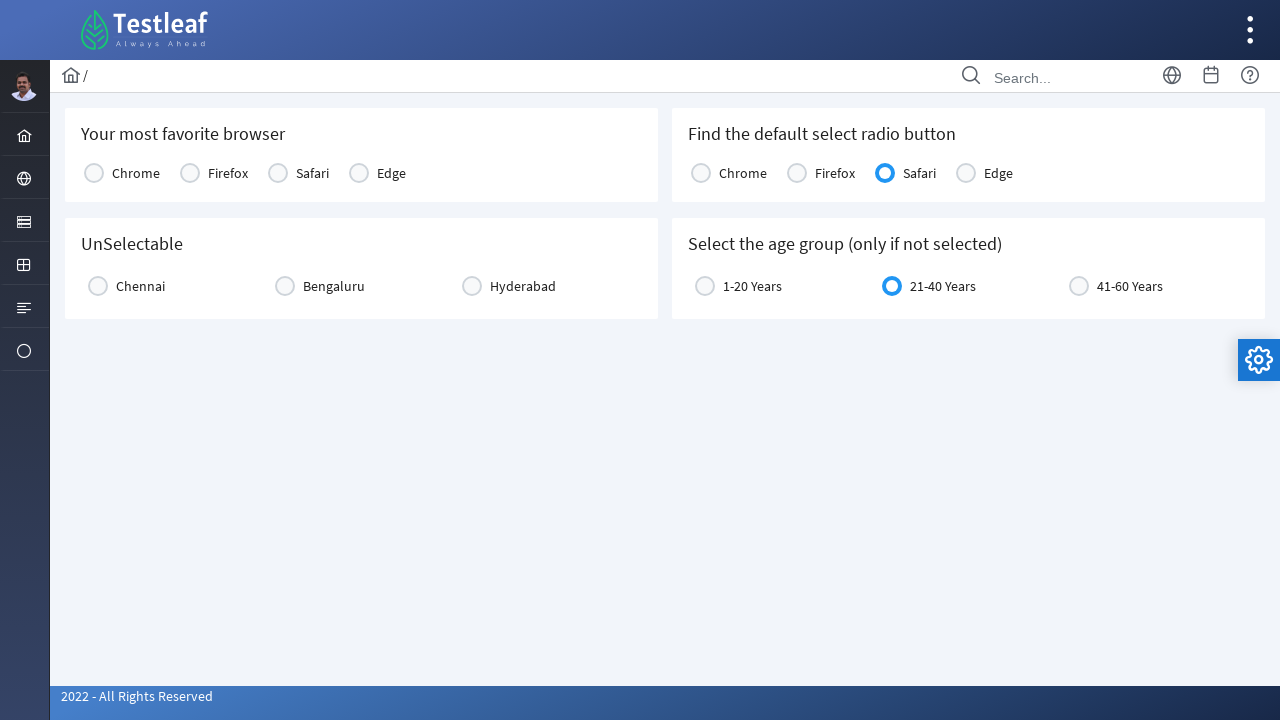

Checked if Firefox radio button is selected by default
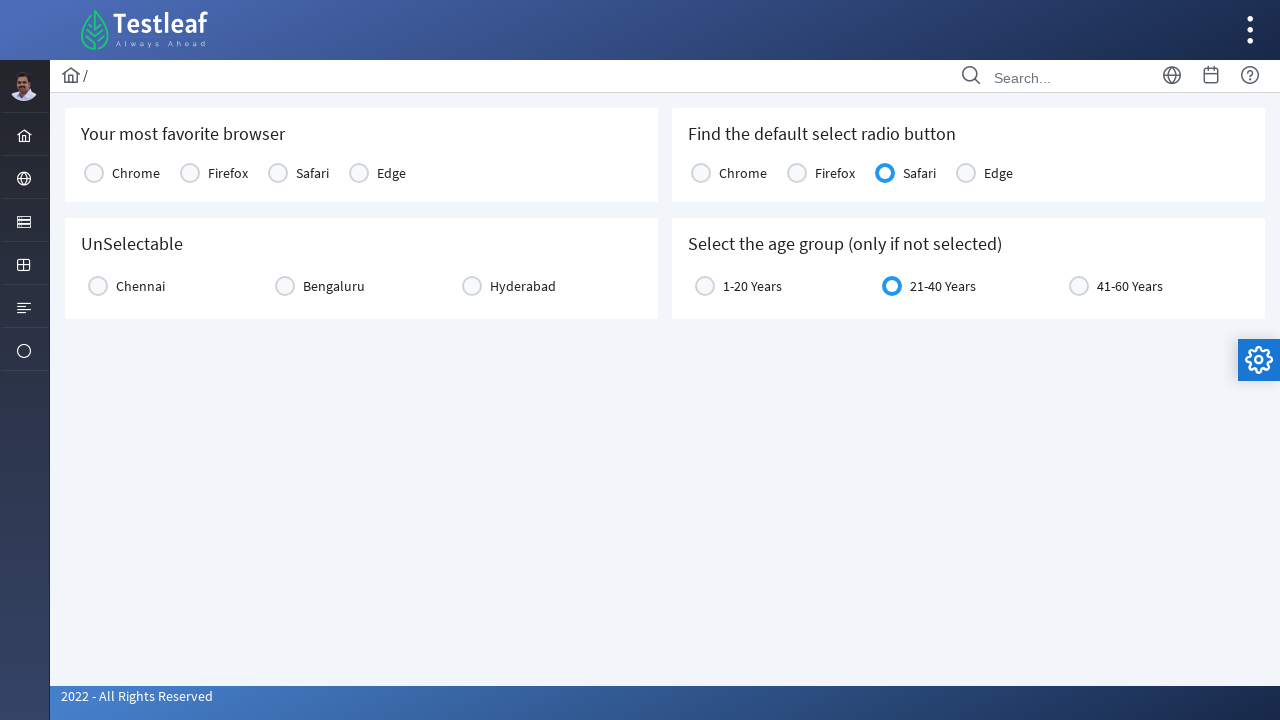

Checked if Safari radio button is selected by default
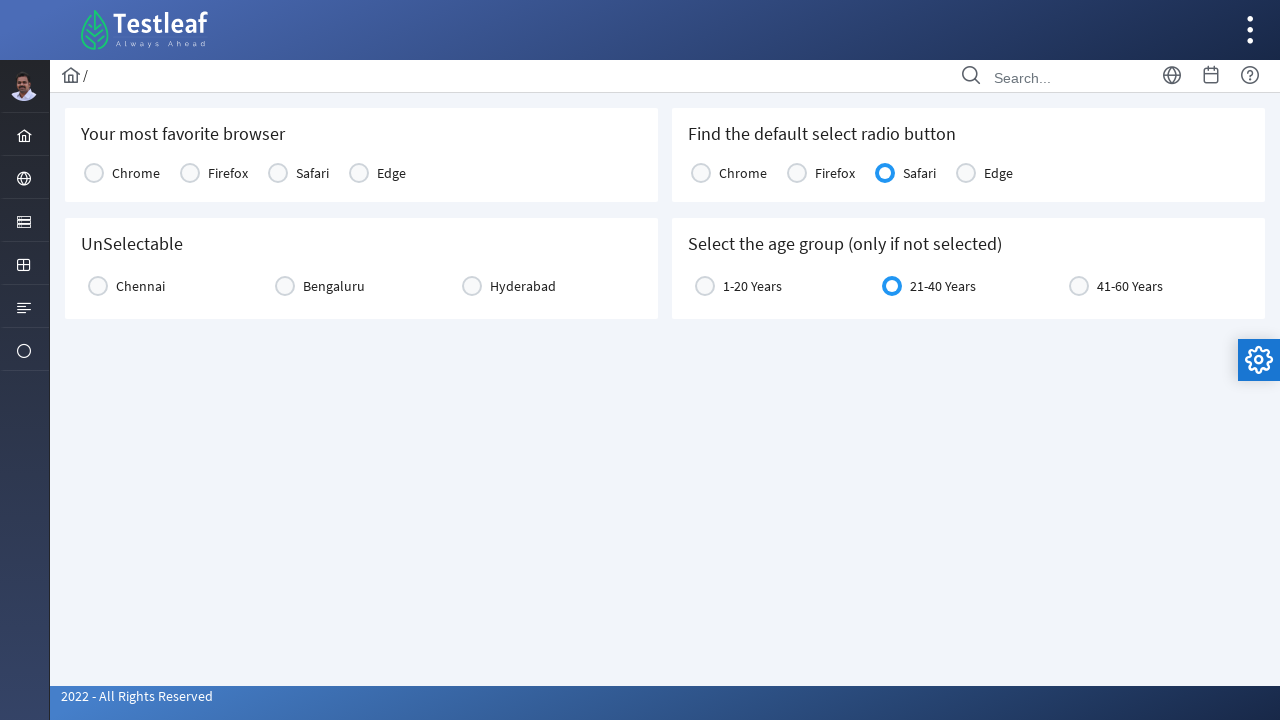

Checked if Edge radio button is selected by default
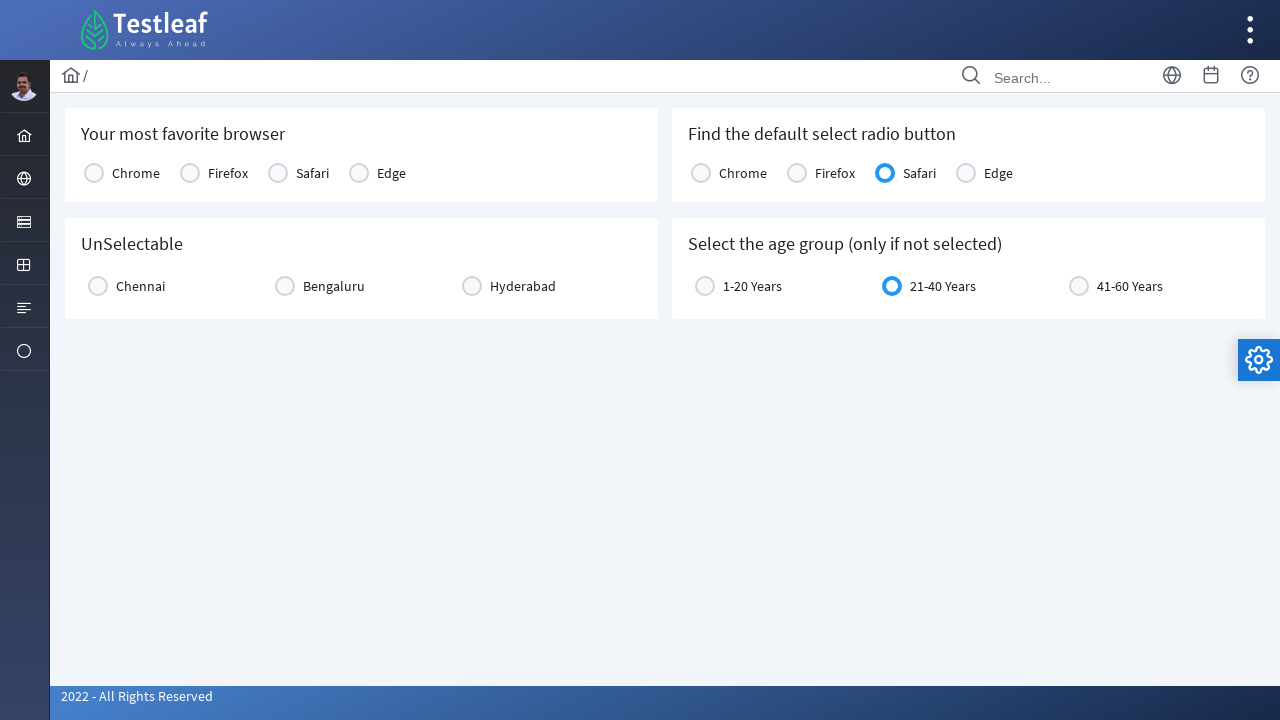

Retrieved default selected radio button text: Safari
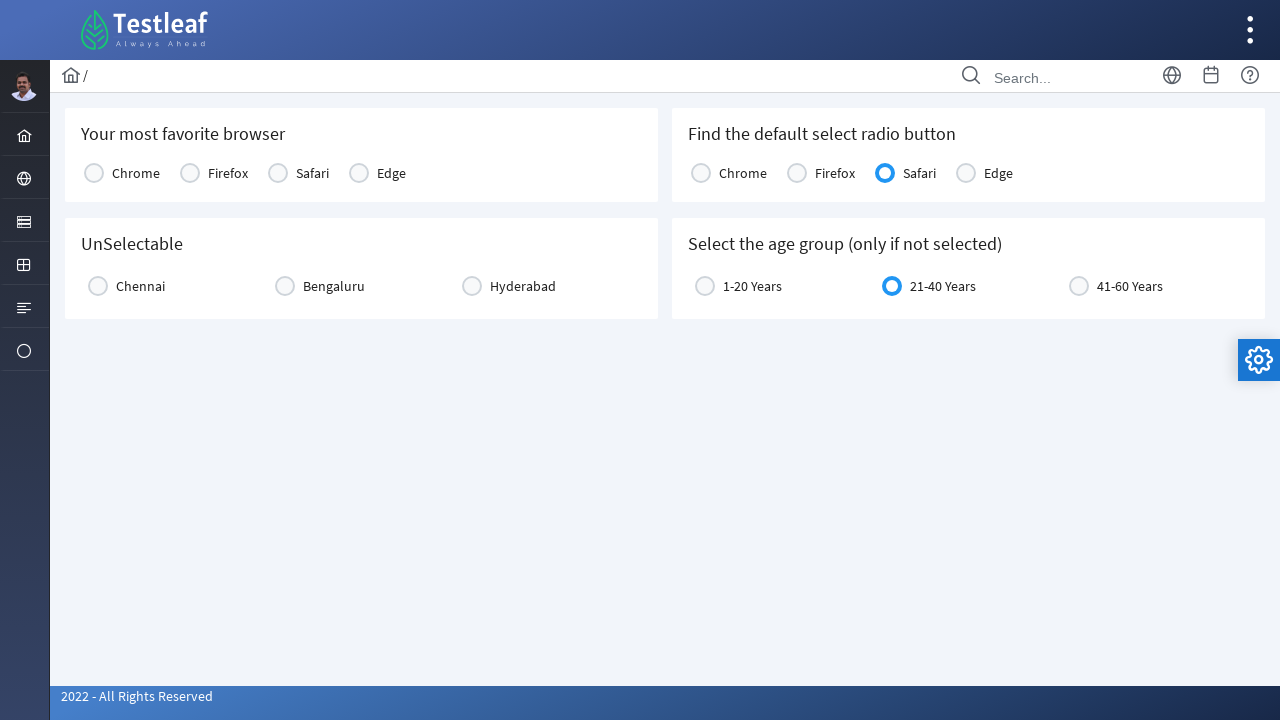

Checked if first age group radio button is already selected
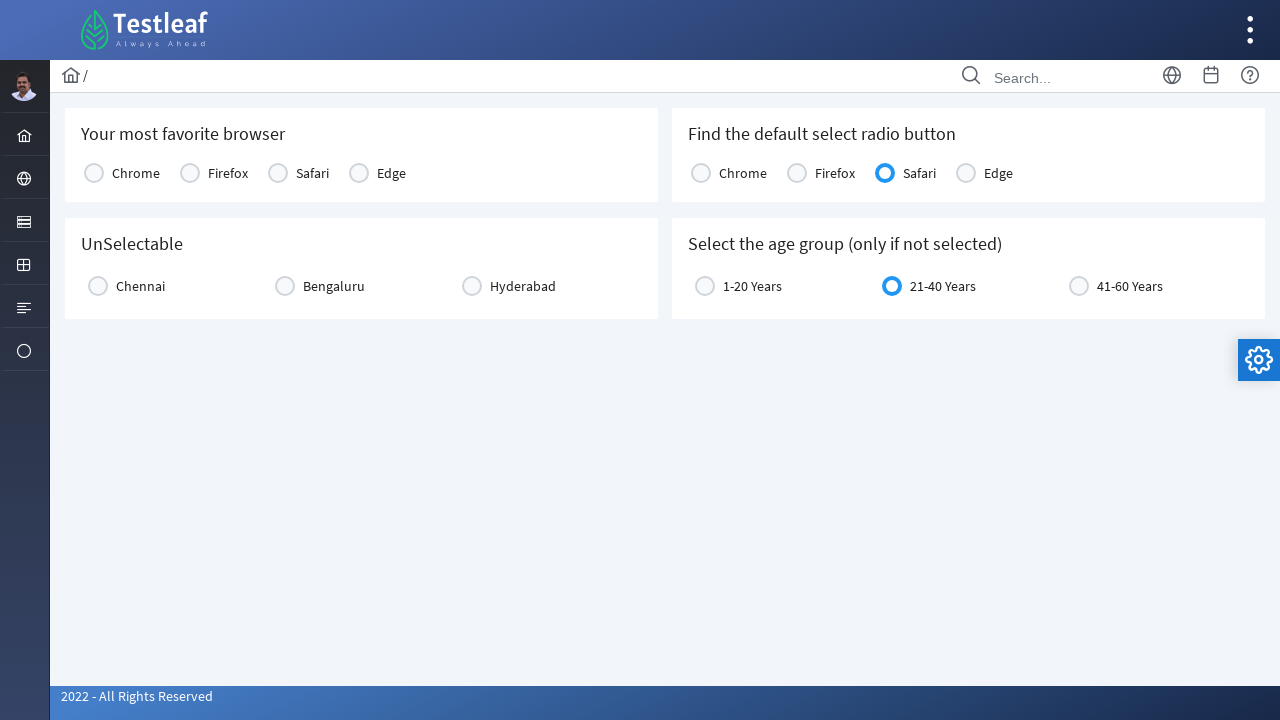

Selected first age group radio button at (752, 286) on label[for='j_idt87:age:0']
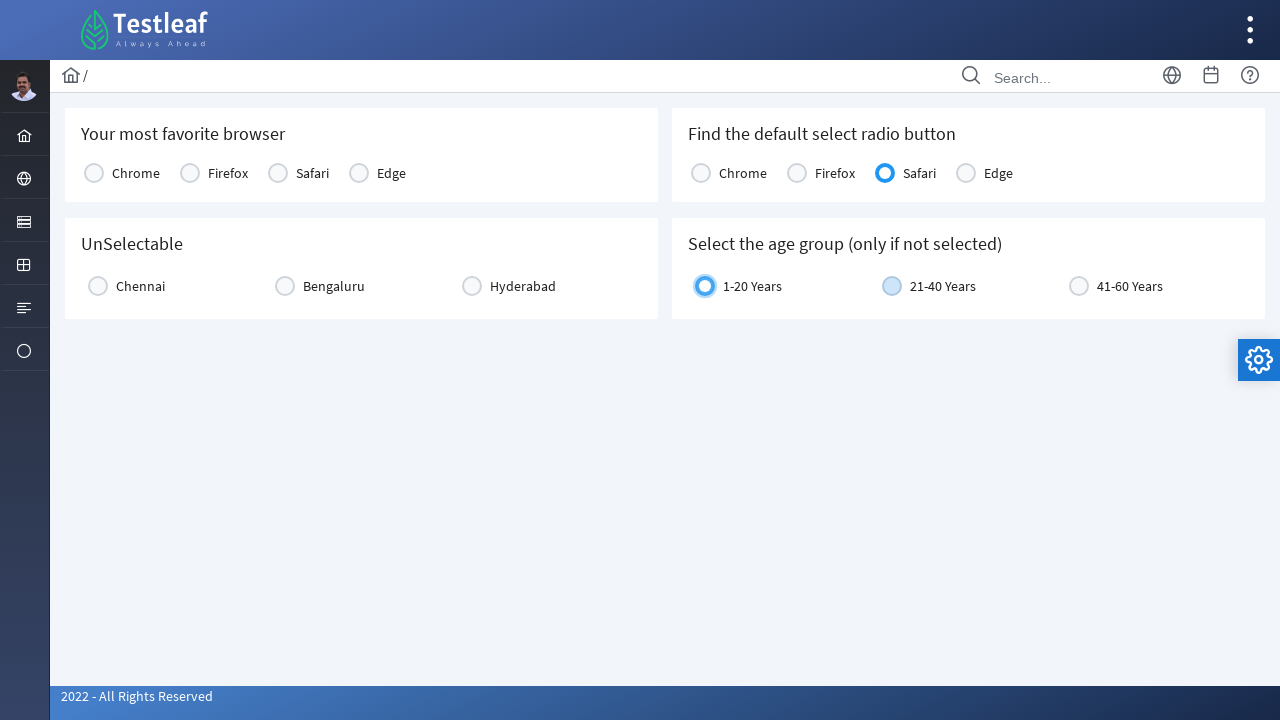

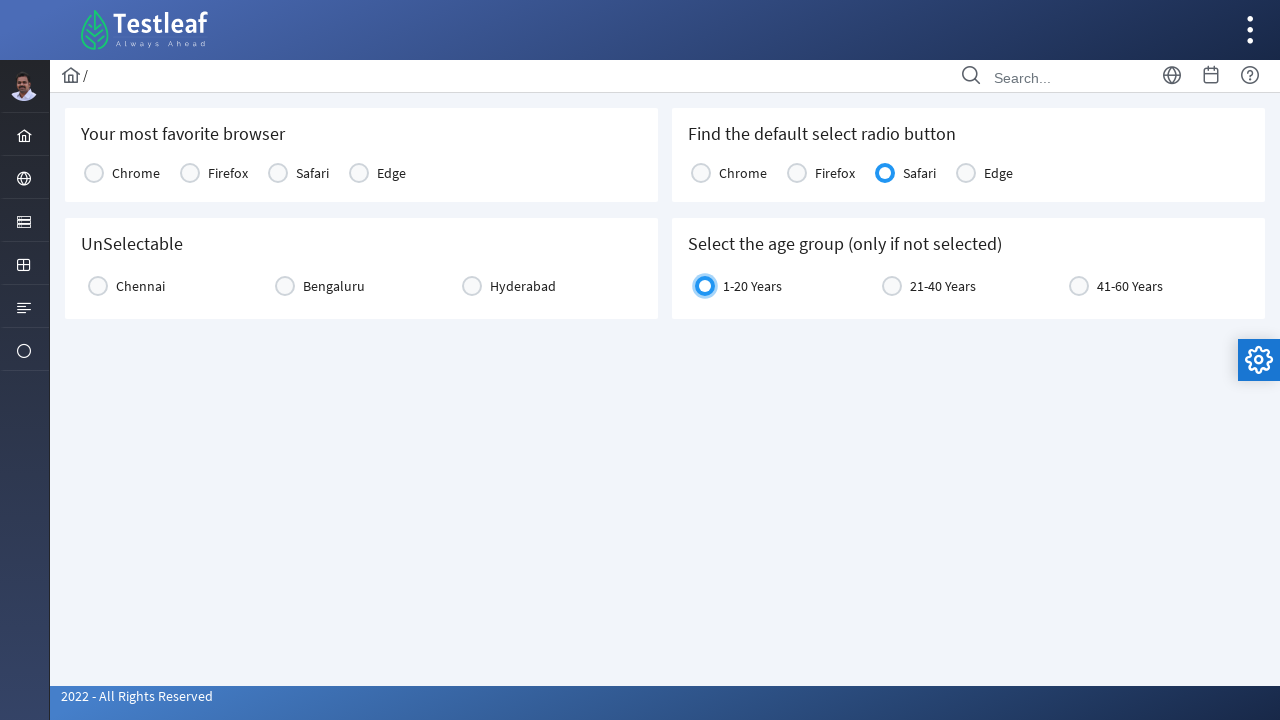